Navigates to the SpiceJet SME registration page and waits for it to load

Starting URL: http://sme.spicejet.com/Airline/SMERegister

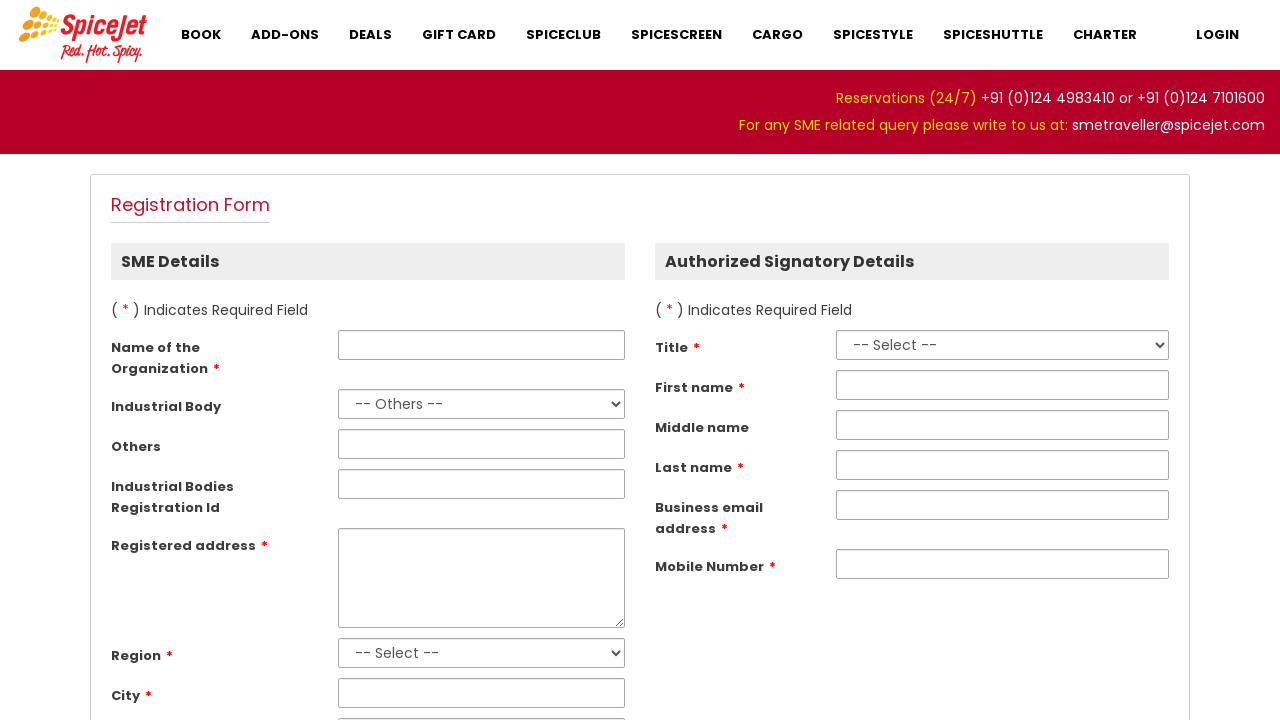

Navigated to SpiceJet SME registration page
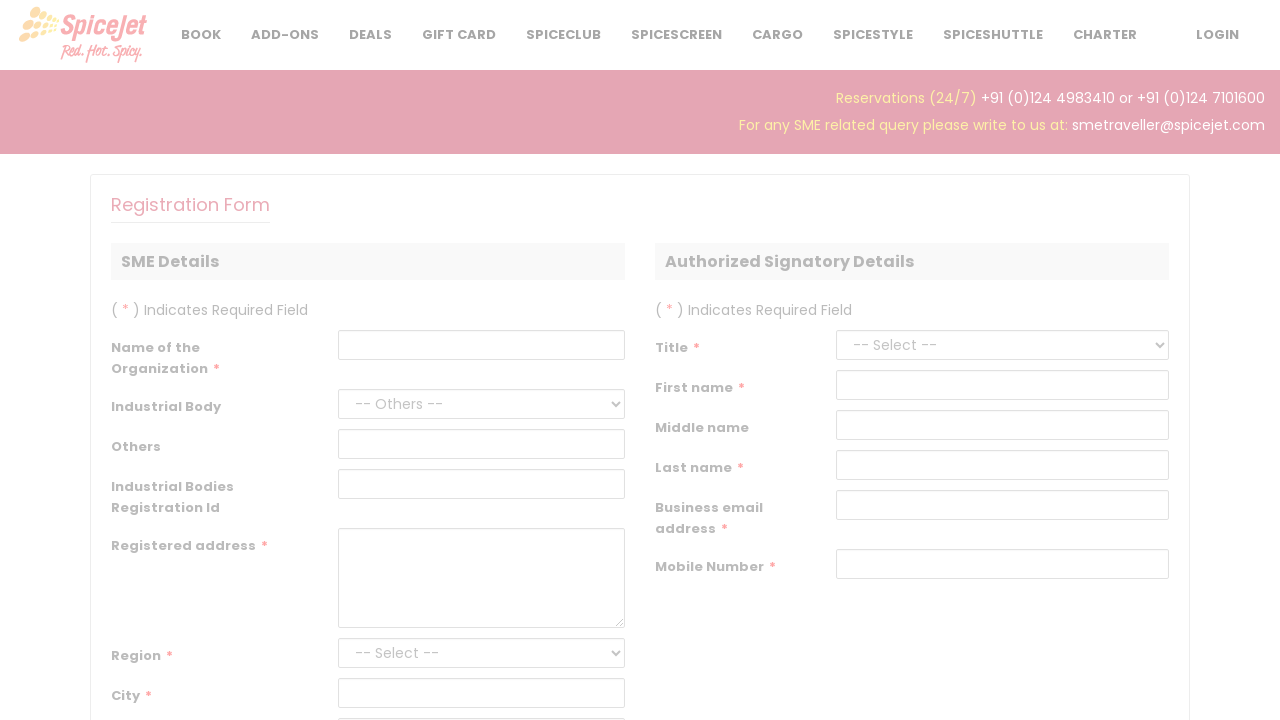

Waited for registration page to load (domcontentloaded)
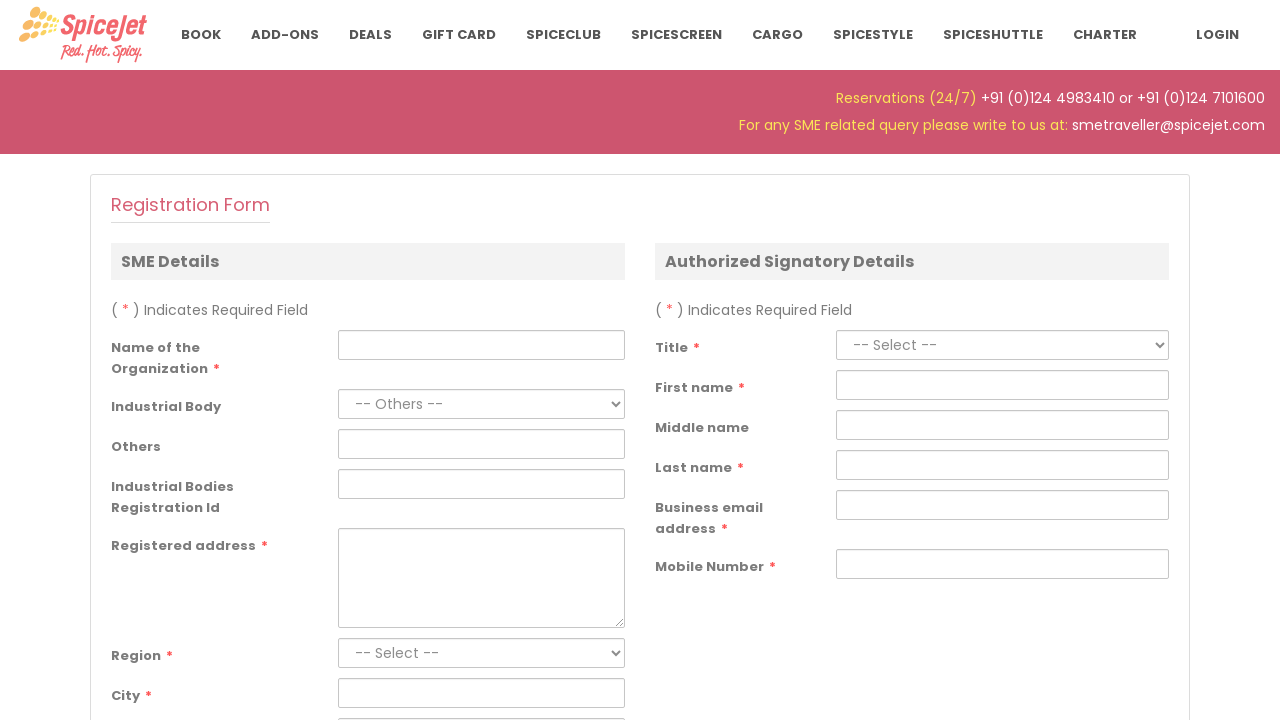

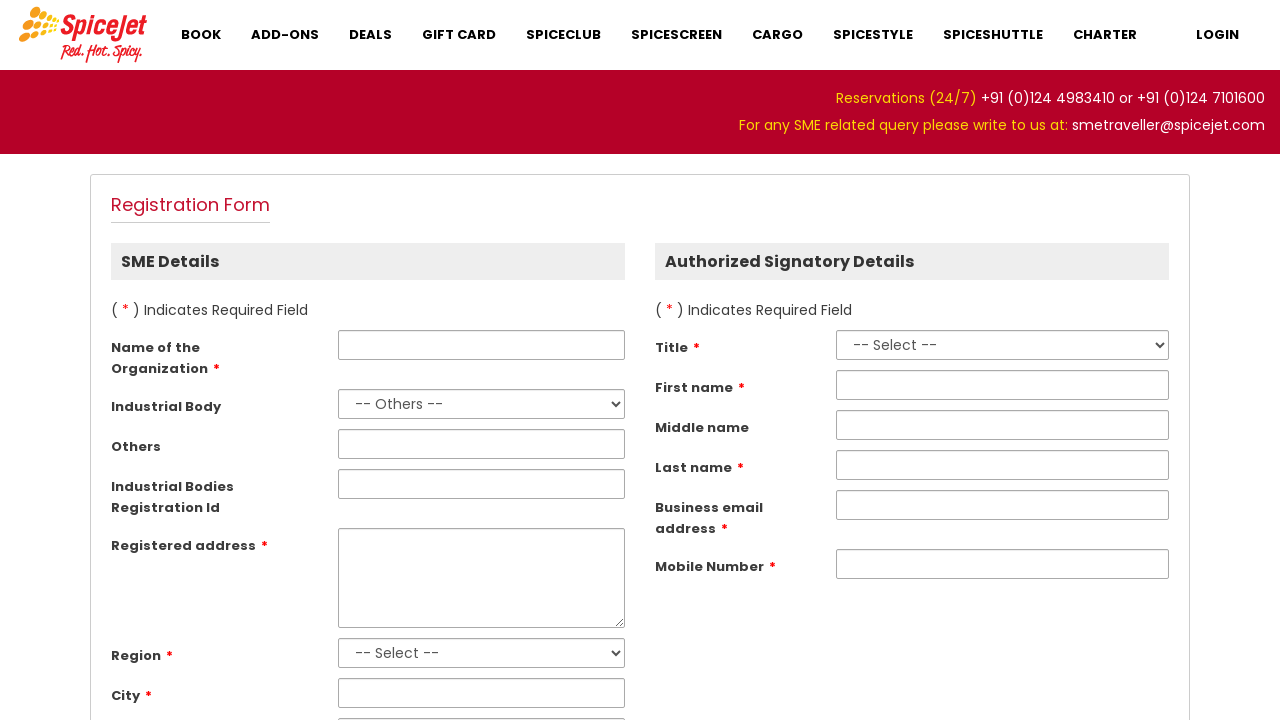